Creates three todo items, double-clicks the second item to edit it, changes its text to a new value, and confirms the edit.

Starting URL: https://demo.playwright.dev/todomvc/

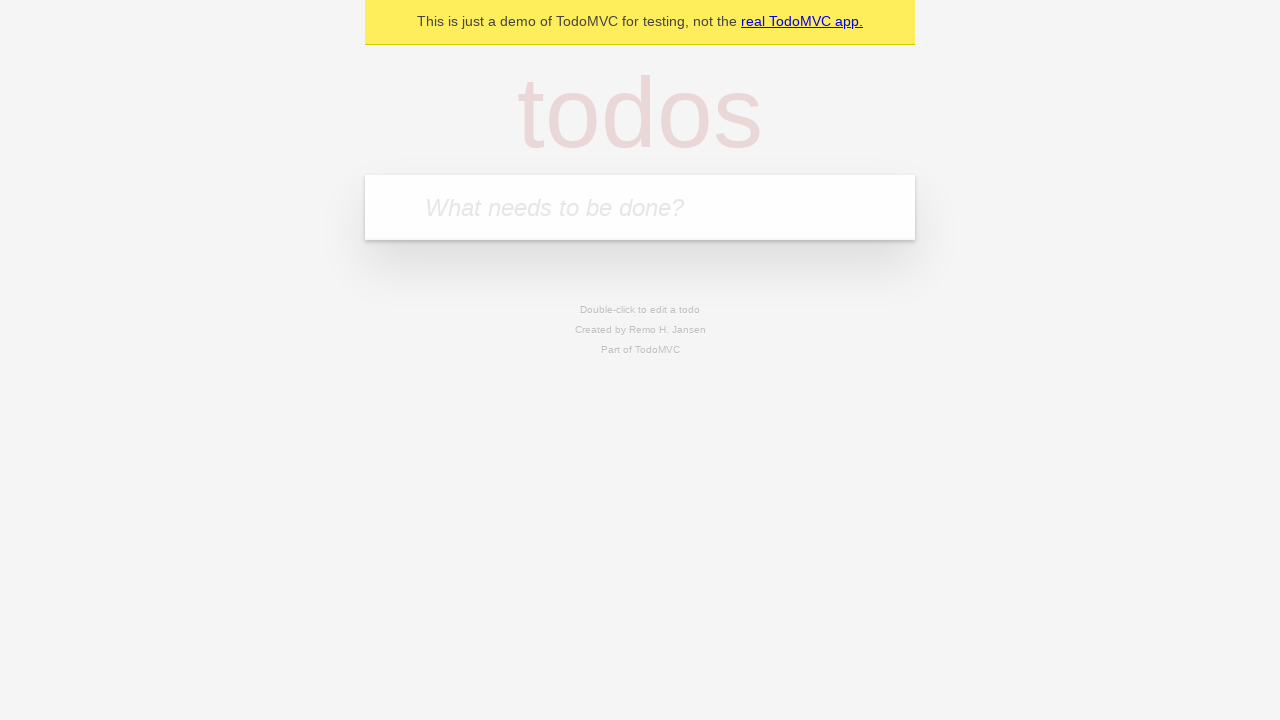

Filled new todo input with 'buy some cheese' on internal:attr=[placeholder="What needs to be done?"i]
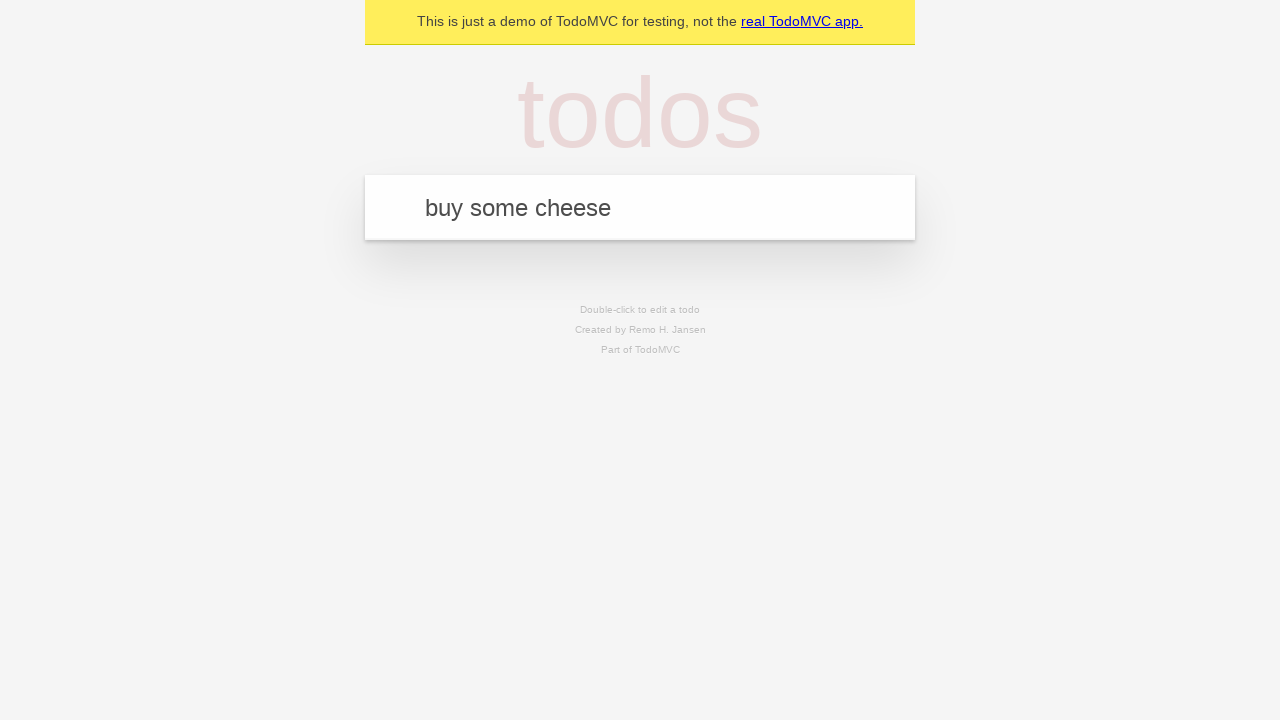

Pressed Enter to create first todo item on internal:attr=[placeholder="What needs to be done?"i]
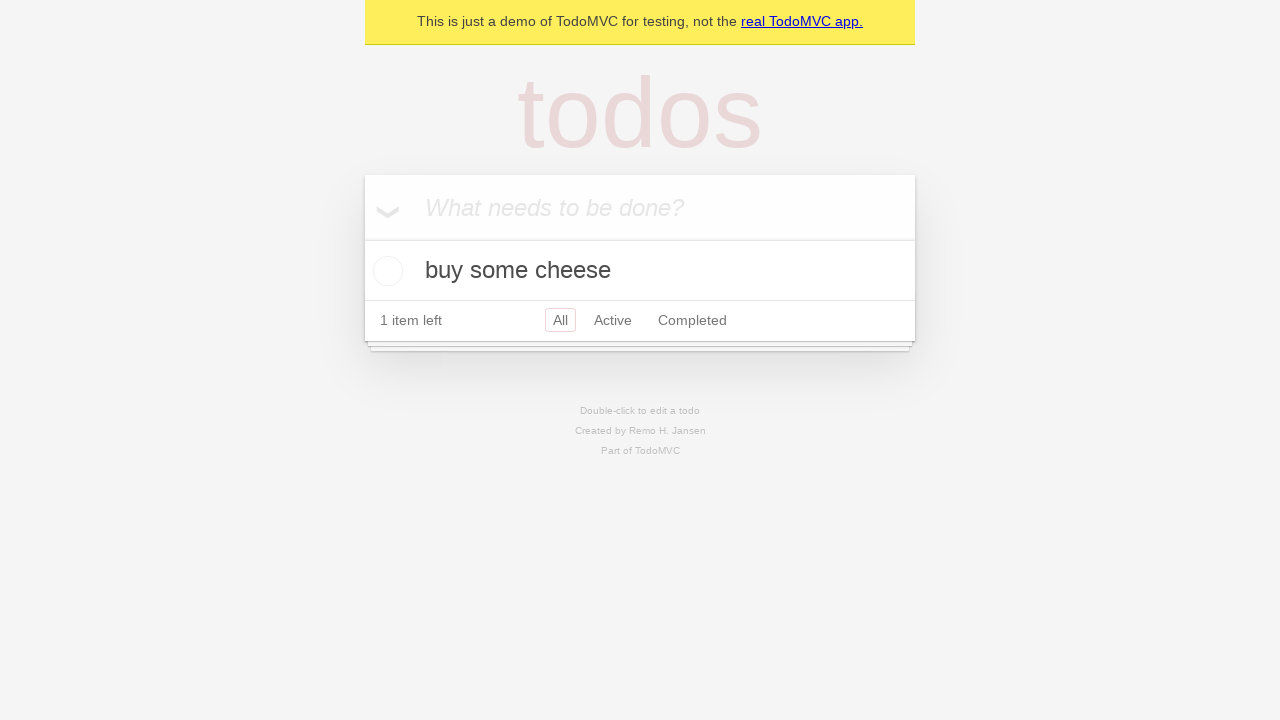

Filled new todo input with 'feed the cat' on internal:attr=[placeholder="What needs to be done?"i]
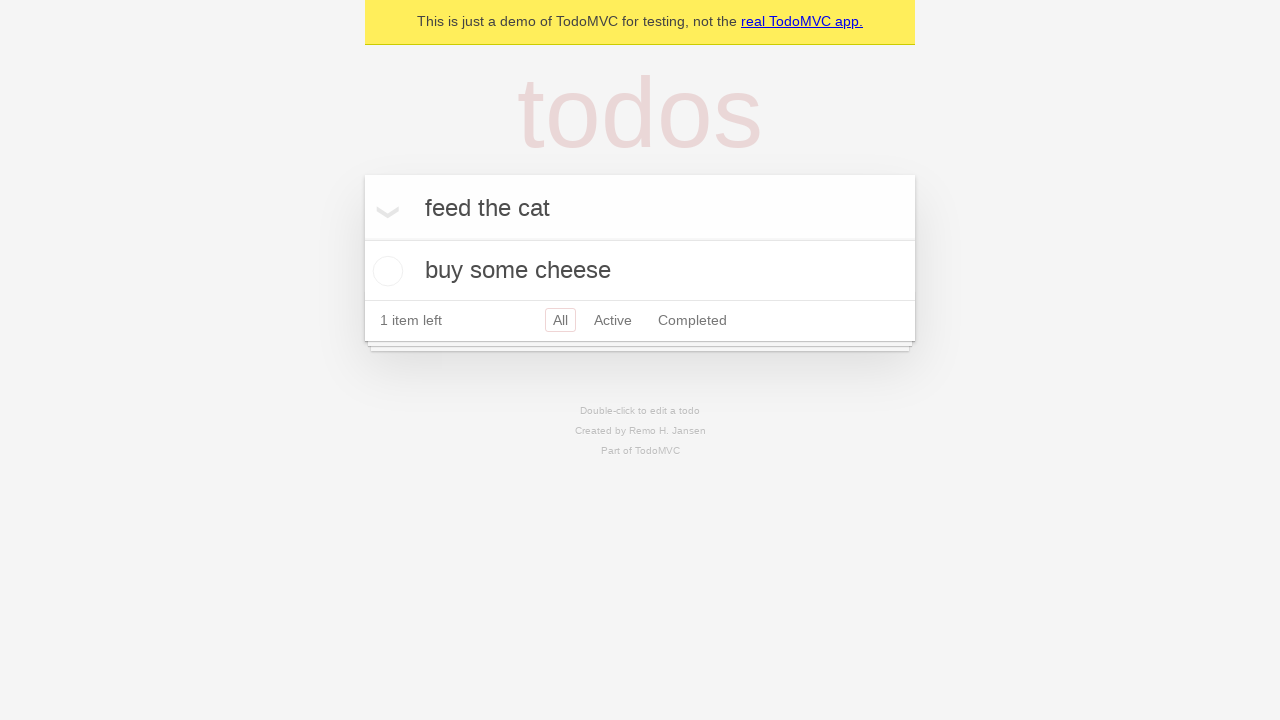

Pressed Enter to create second todo item on internal:attr=[placeholder="What needs to be done?"i]
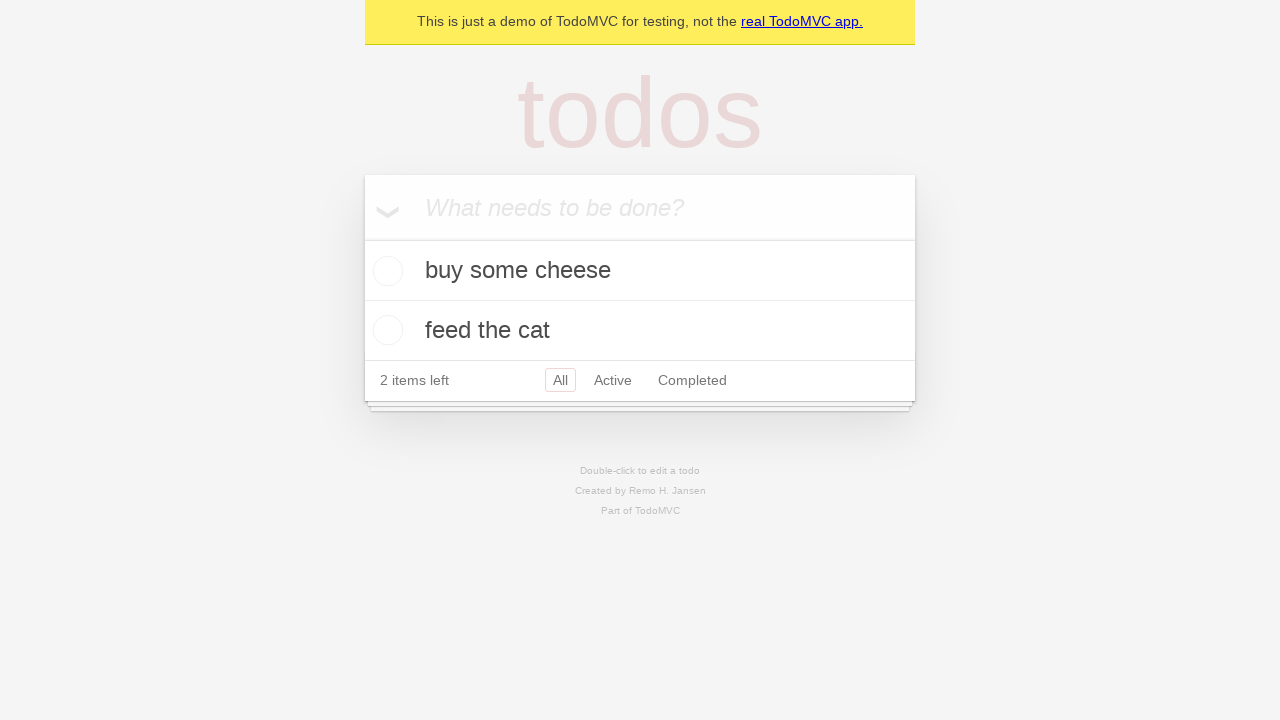

Filled new todo input with 'book a doctors appointment' on internal:attr=[placeholder="What needs to be done?"i]
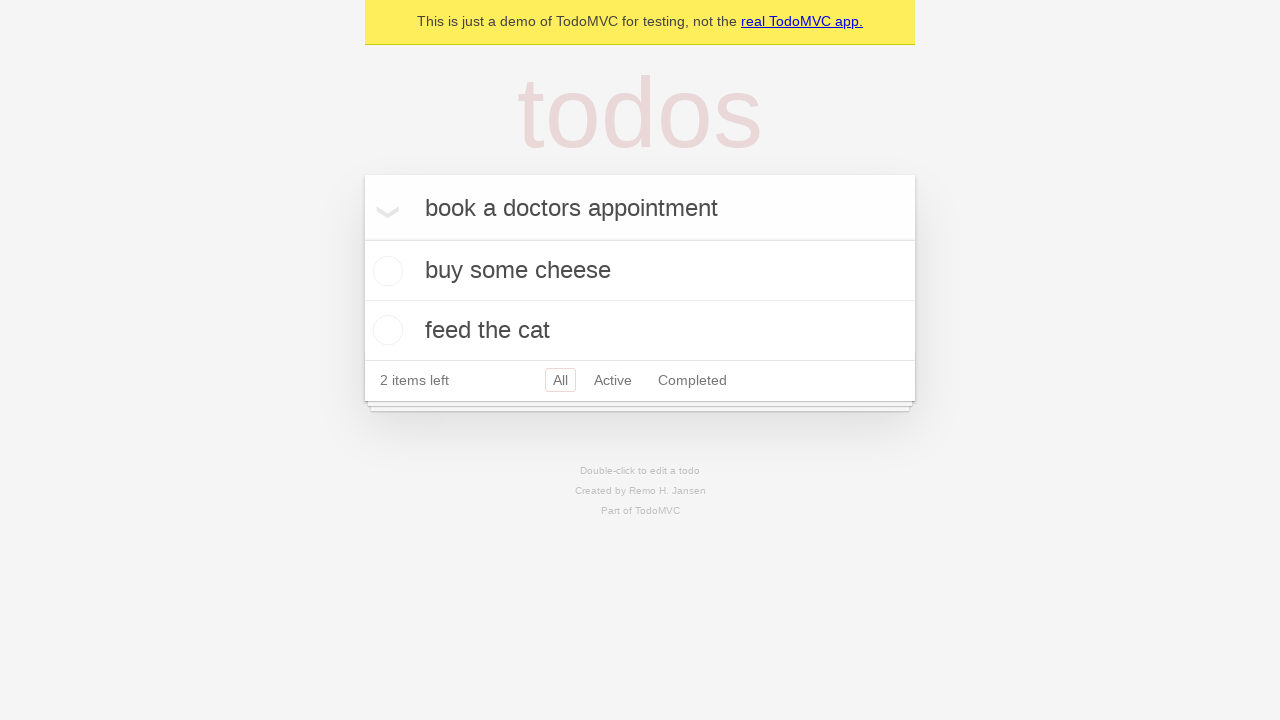

Pressed Enter to create third todo item on internal:attr=[placeholder="What needs to be done?"i]
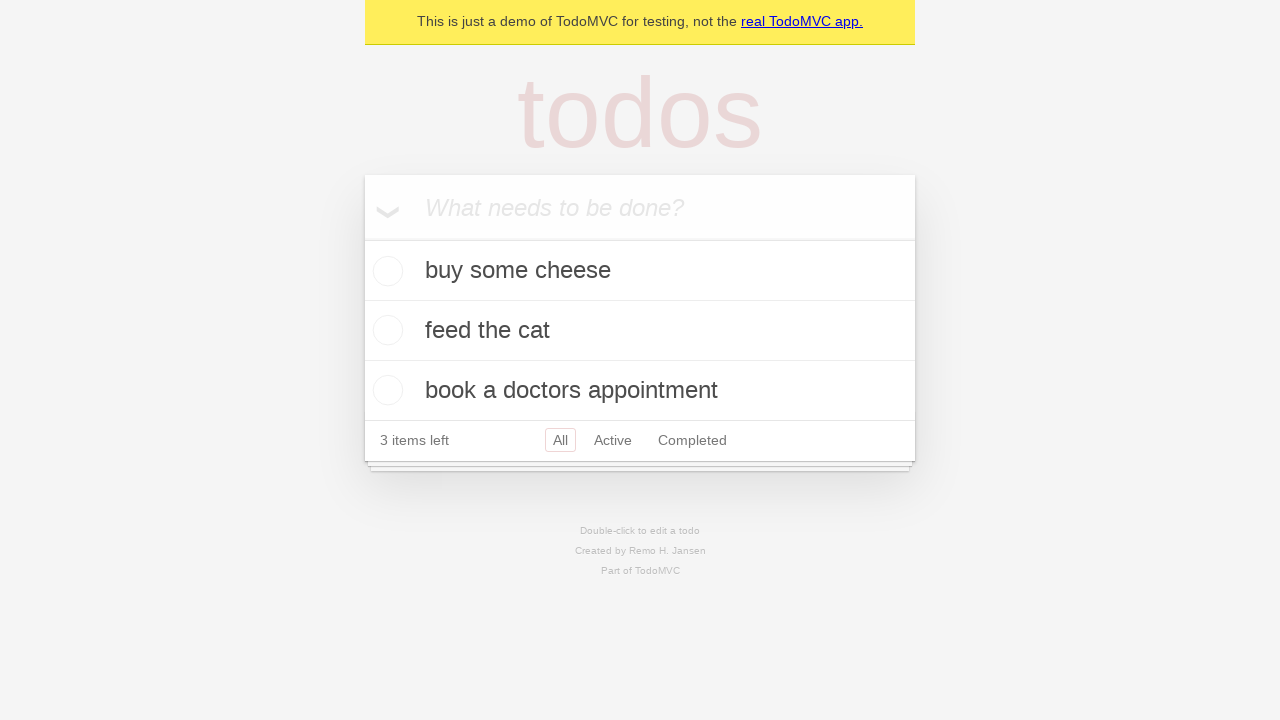

Located all todo items
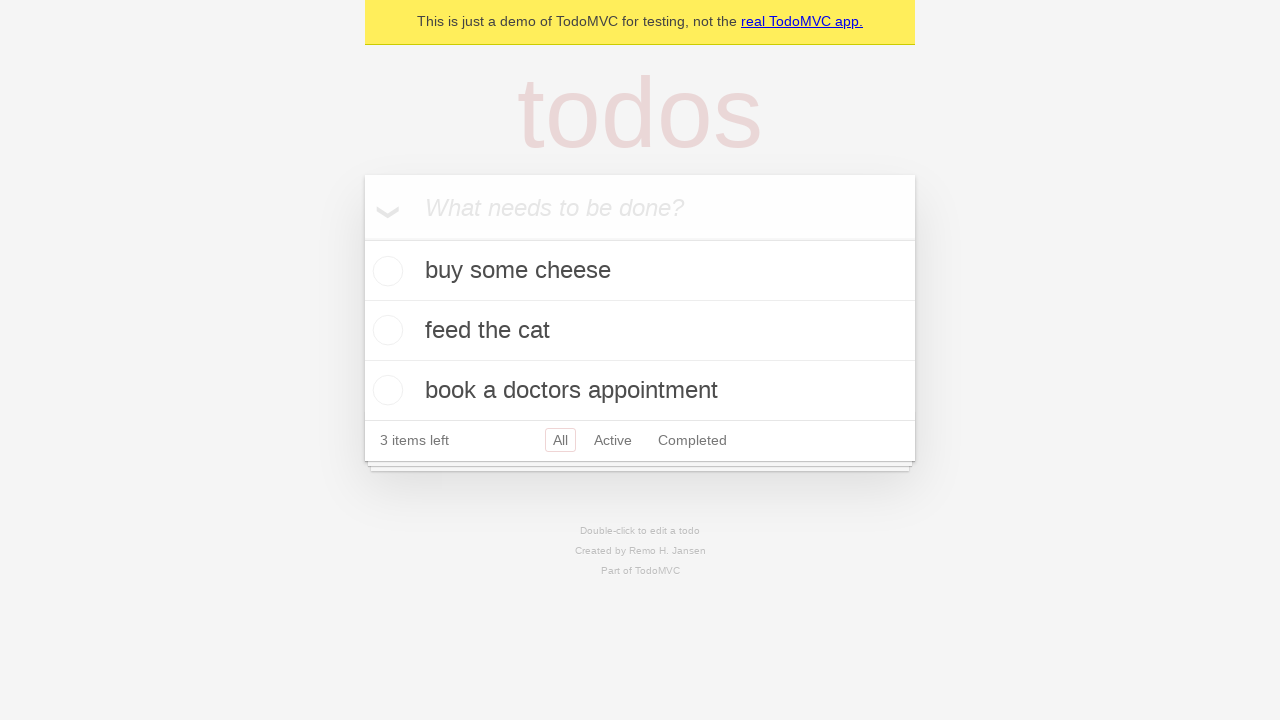

Selected second todo item
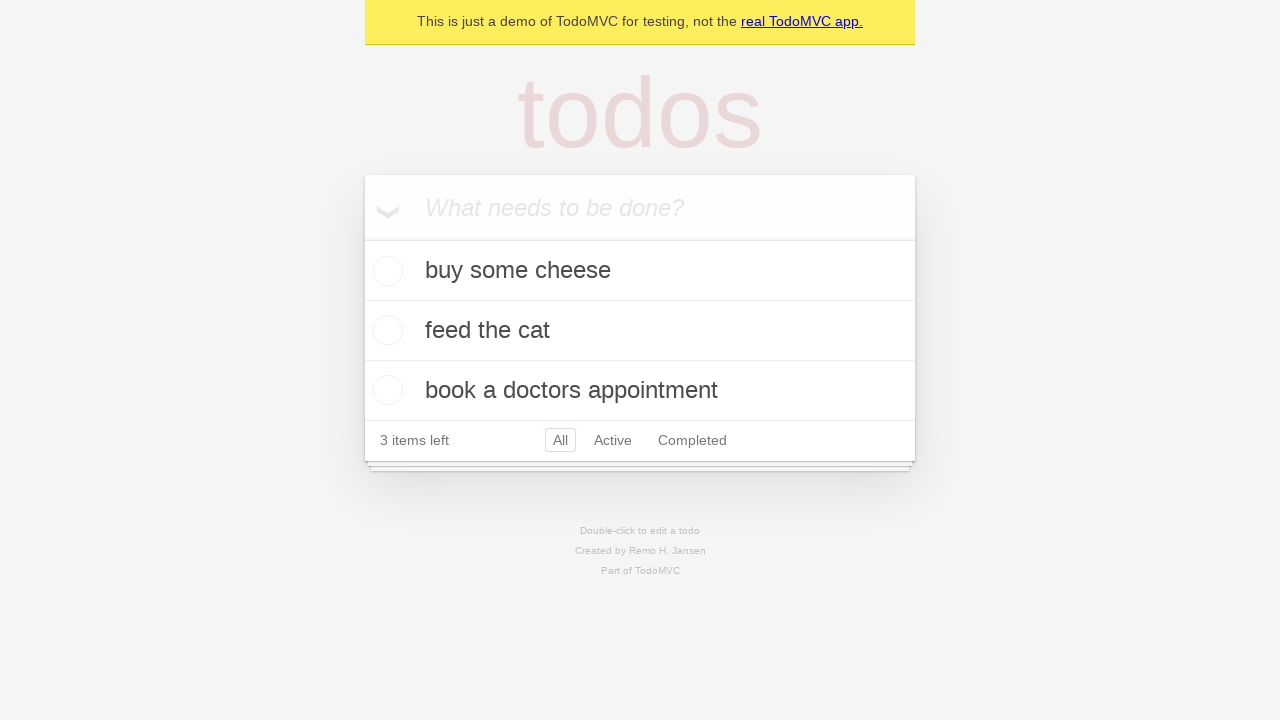

Double-clicked second todo item to enter edit mode at (640, 331) on internal:testid=[data-testid="todo-item"s] >> nth=1
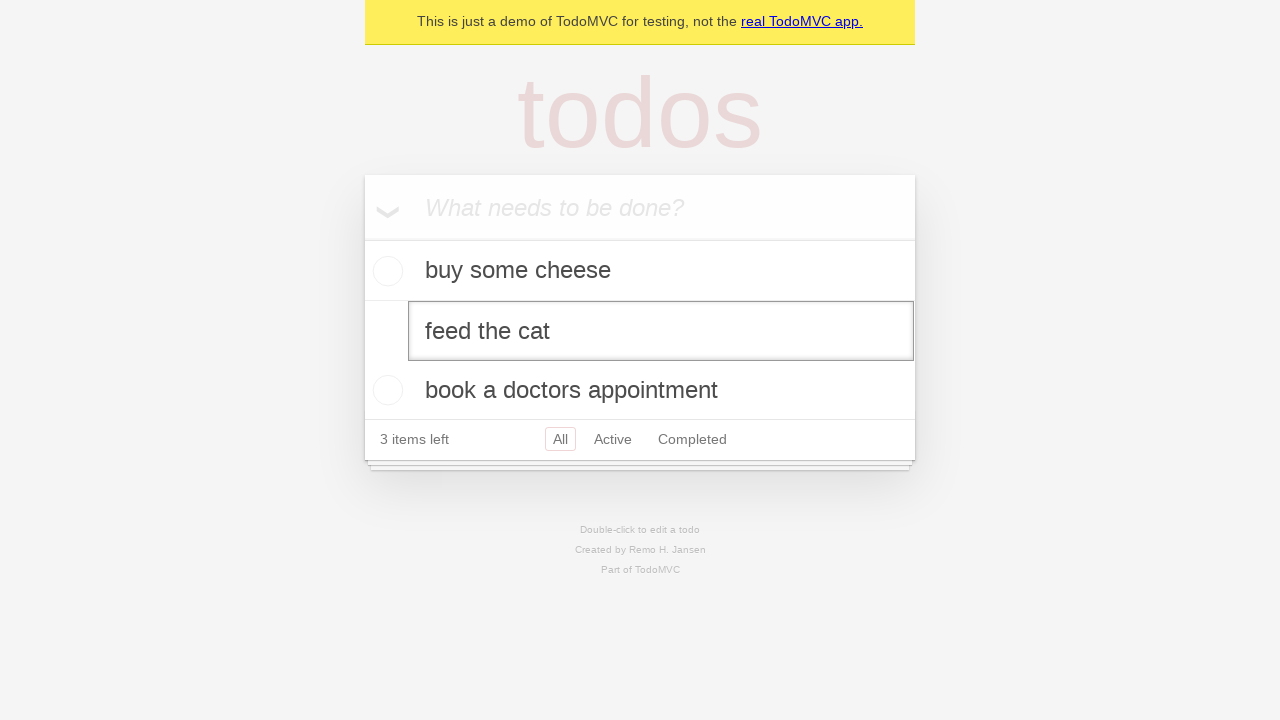

Located edit textbox for second todo item
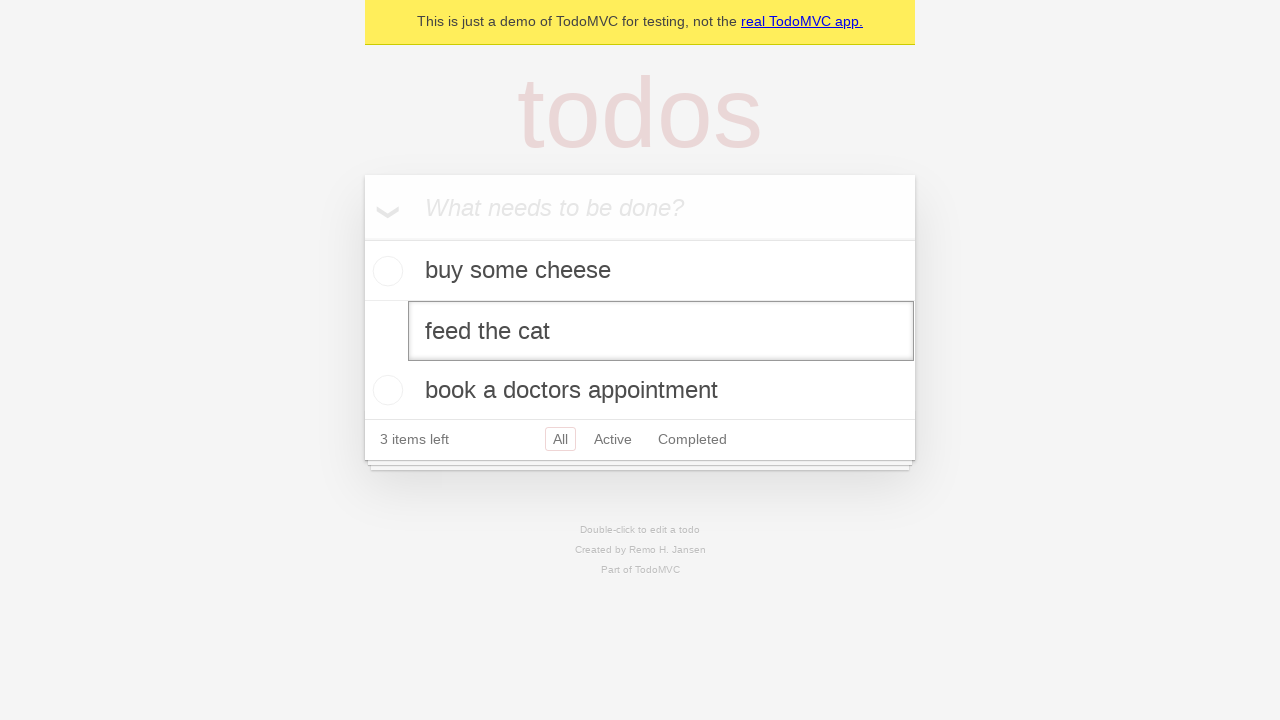

Filled edit textbox with 'buy some sausages' on internal:testid=[data-testid="todo-item"s] >> nth=1 >> internal:role=textbox[nam
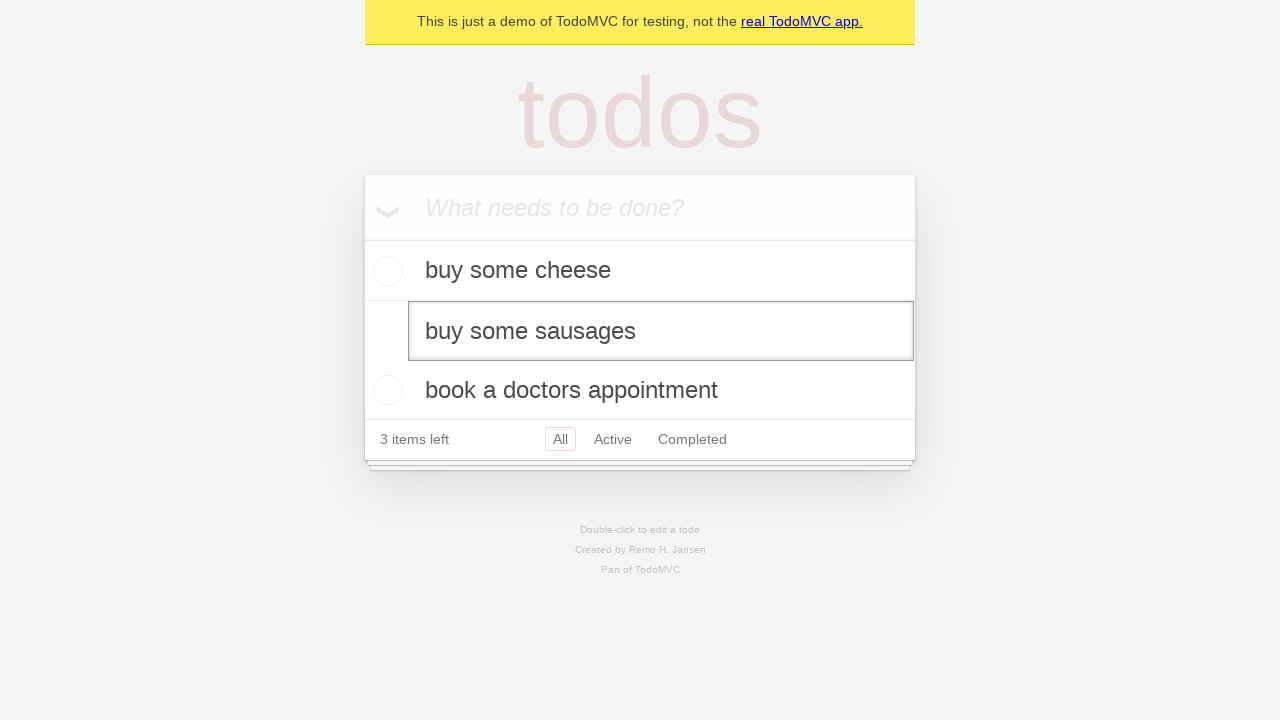

Pressed Enter to confirm the edit on internal:testid=[data-testid="todo-item"s] >> nth=1 >> internal:role=textbox[nam
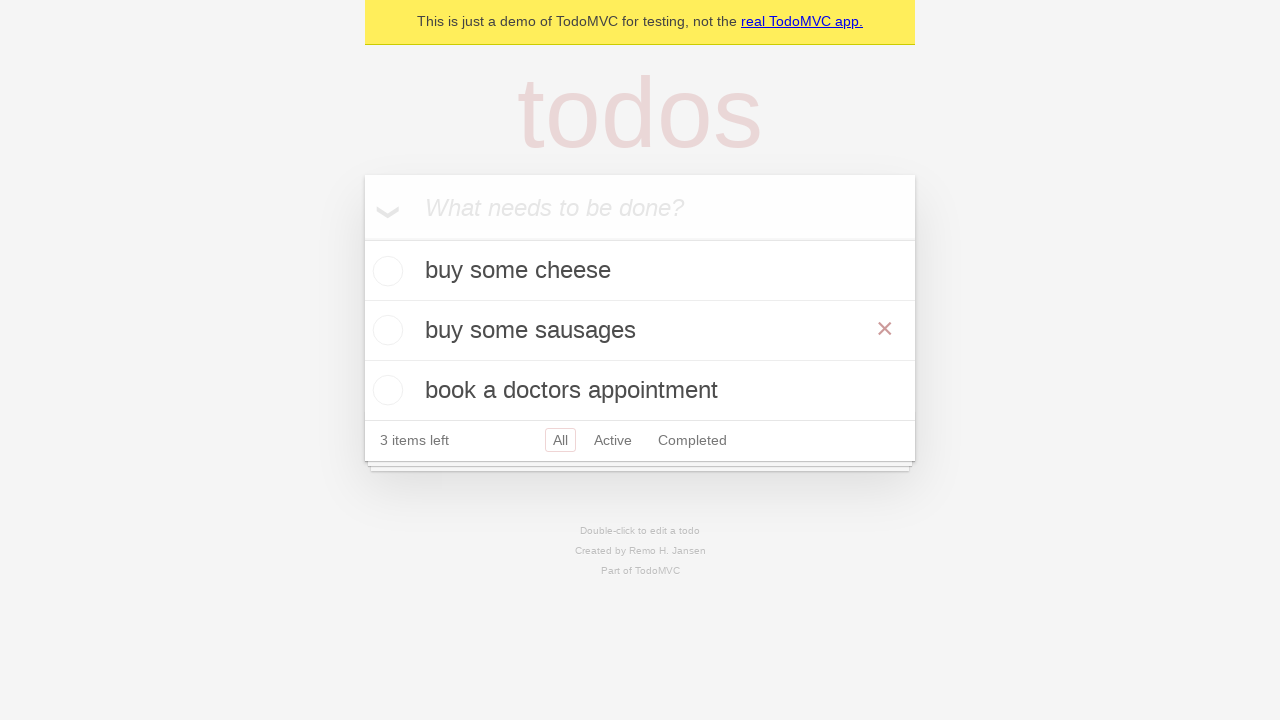

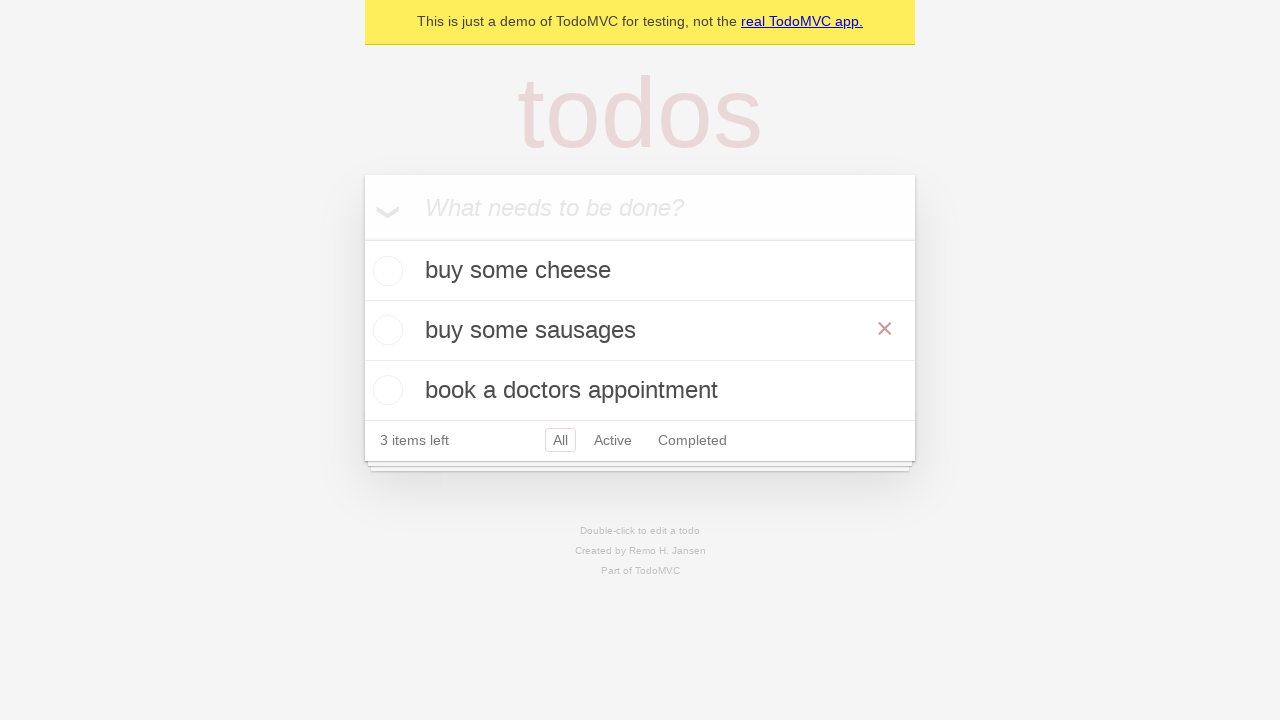